Tests ParknShop search functionality by searching for a product keyword and scrolling through the results page to load more items.

Starting URL: https://www.parknshop.com/zh-hk/search?text=牛油果&useDefaultSearch=false

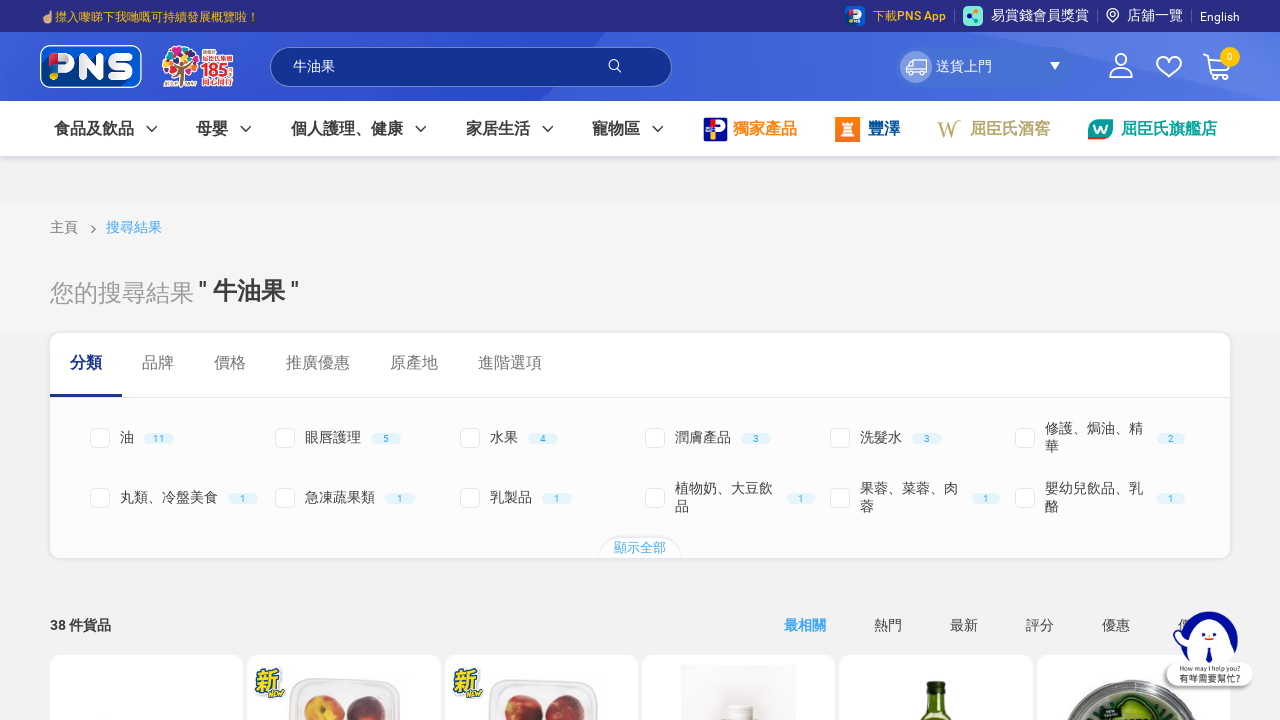

Waited for product images to load on search results page
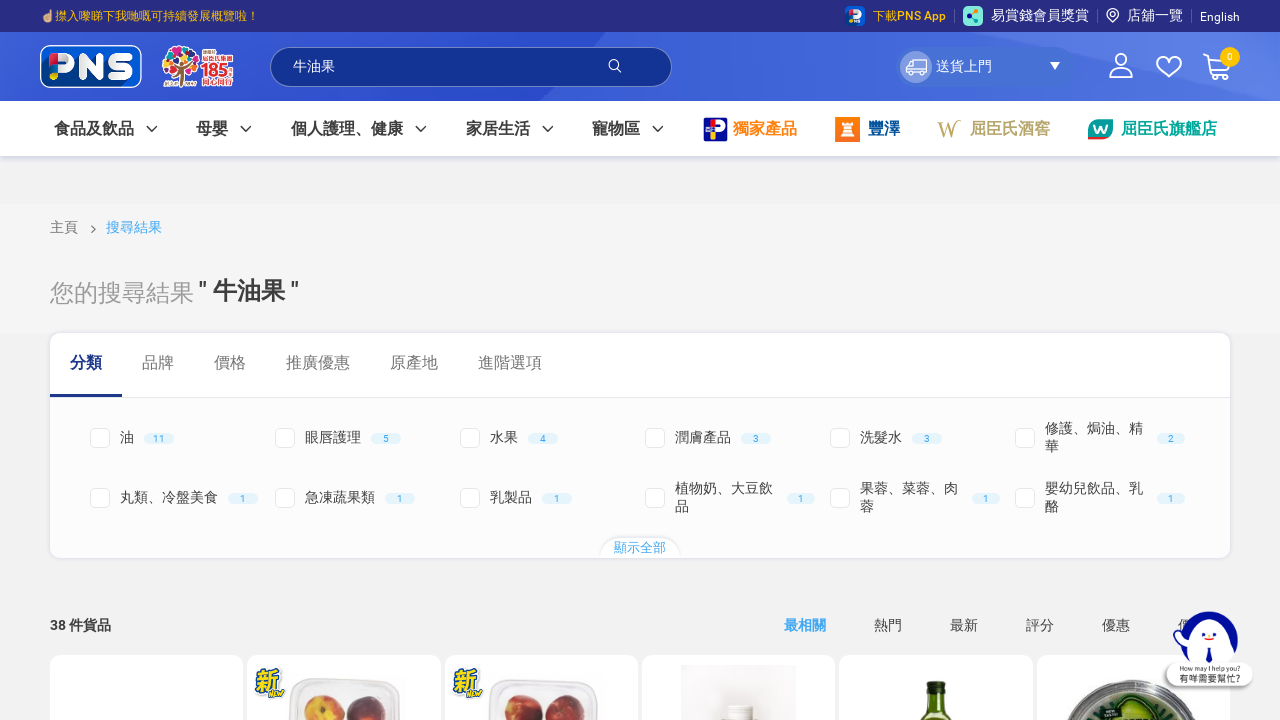

Scrolled down to load more products (iteration 1/5)
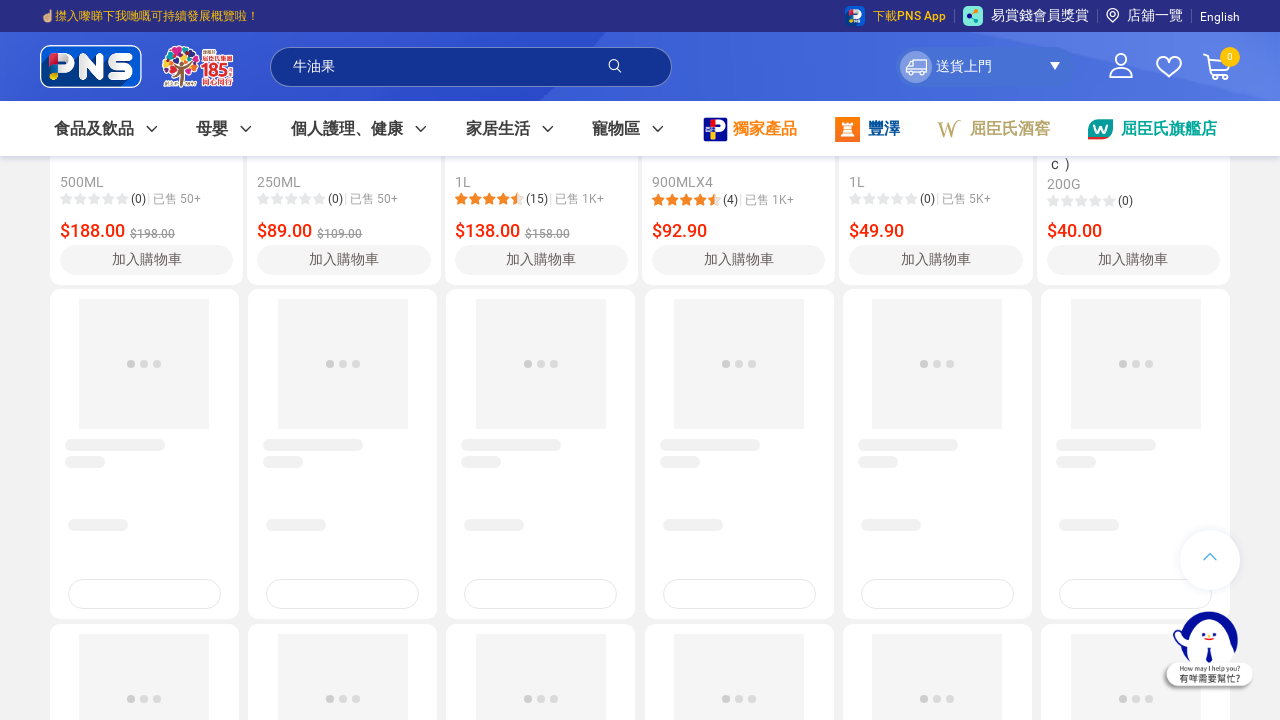

Waited for products to load after scrolling
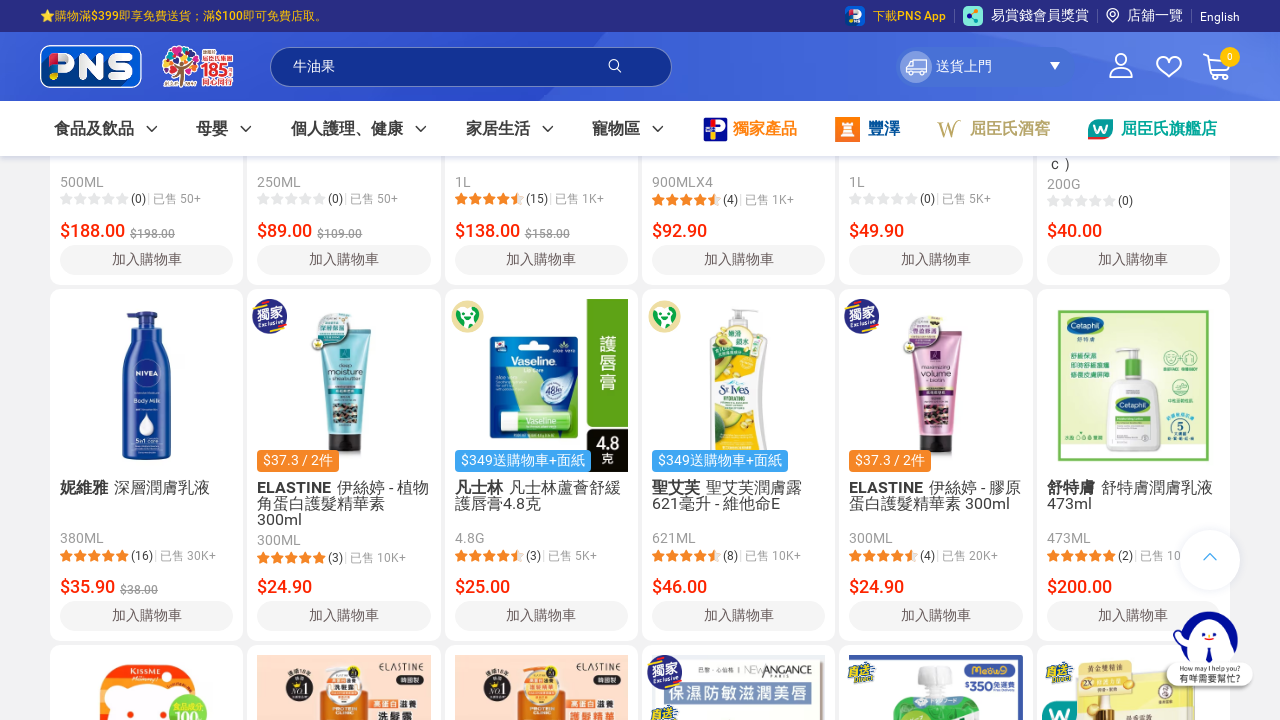

Scrolled down to load more products (iteration 2/5)
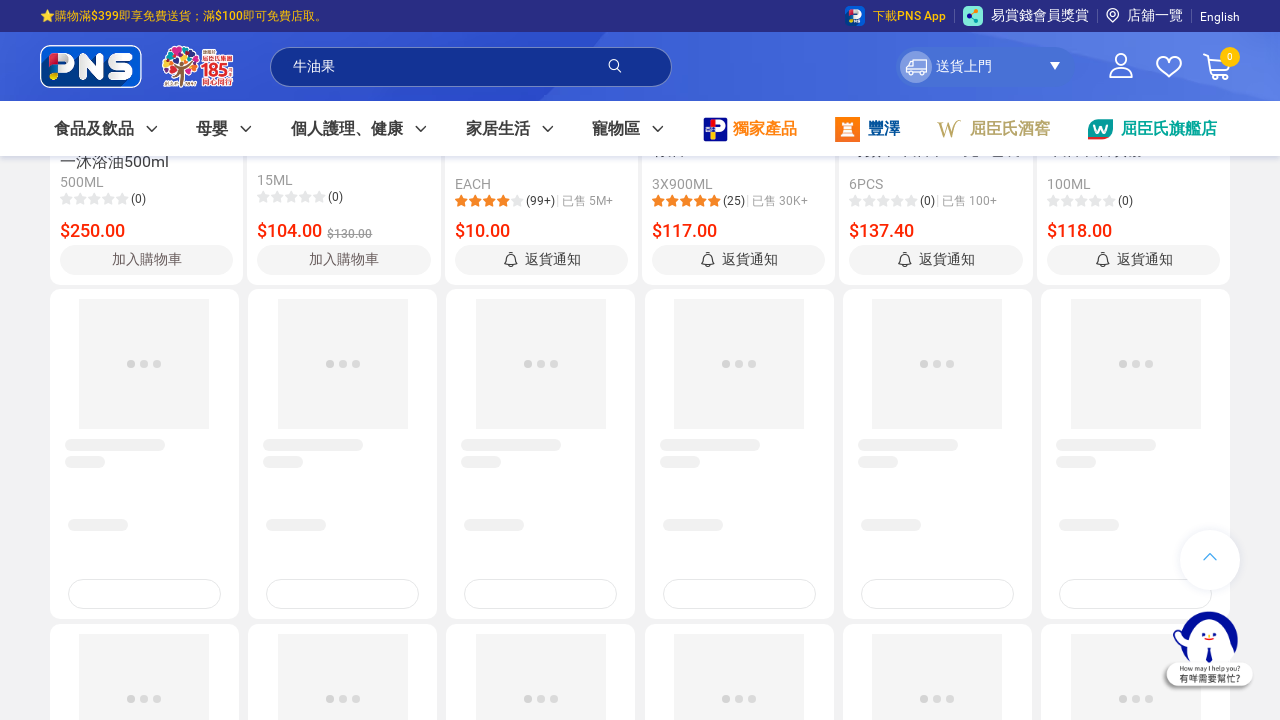

Waited for products to load after scrolling
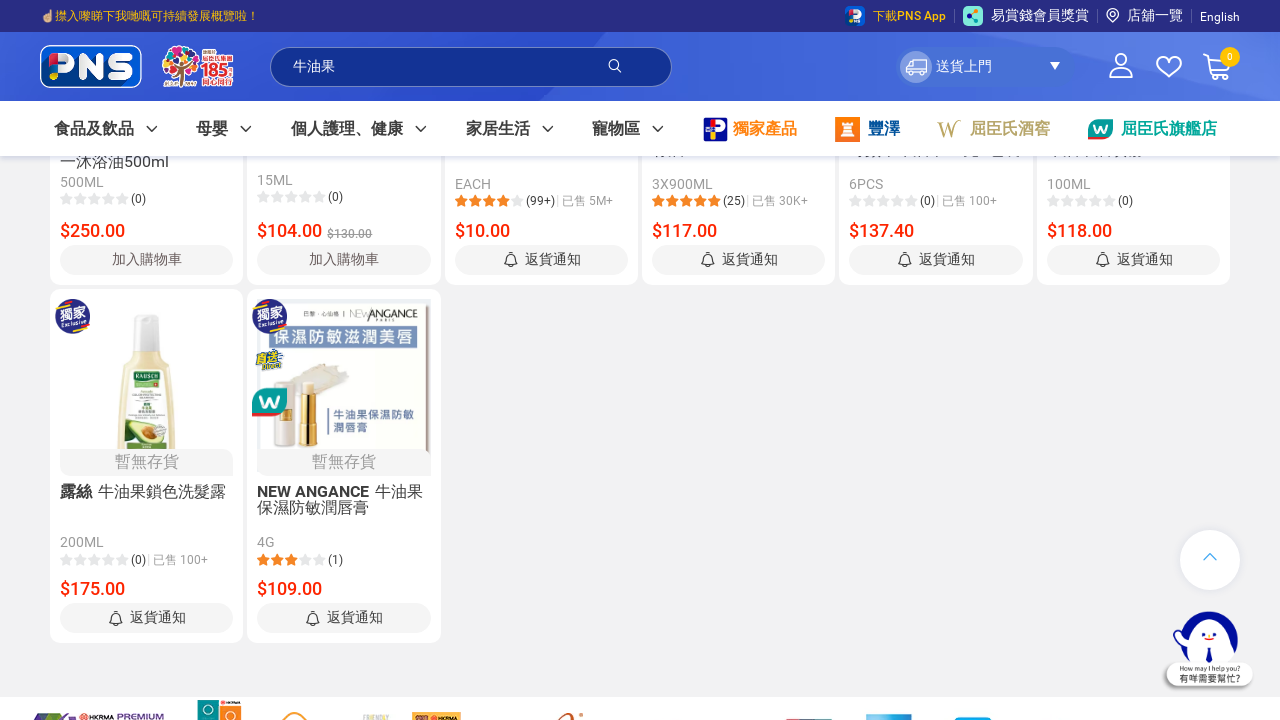

Scrolled down to load more products (iteration 3/5)
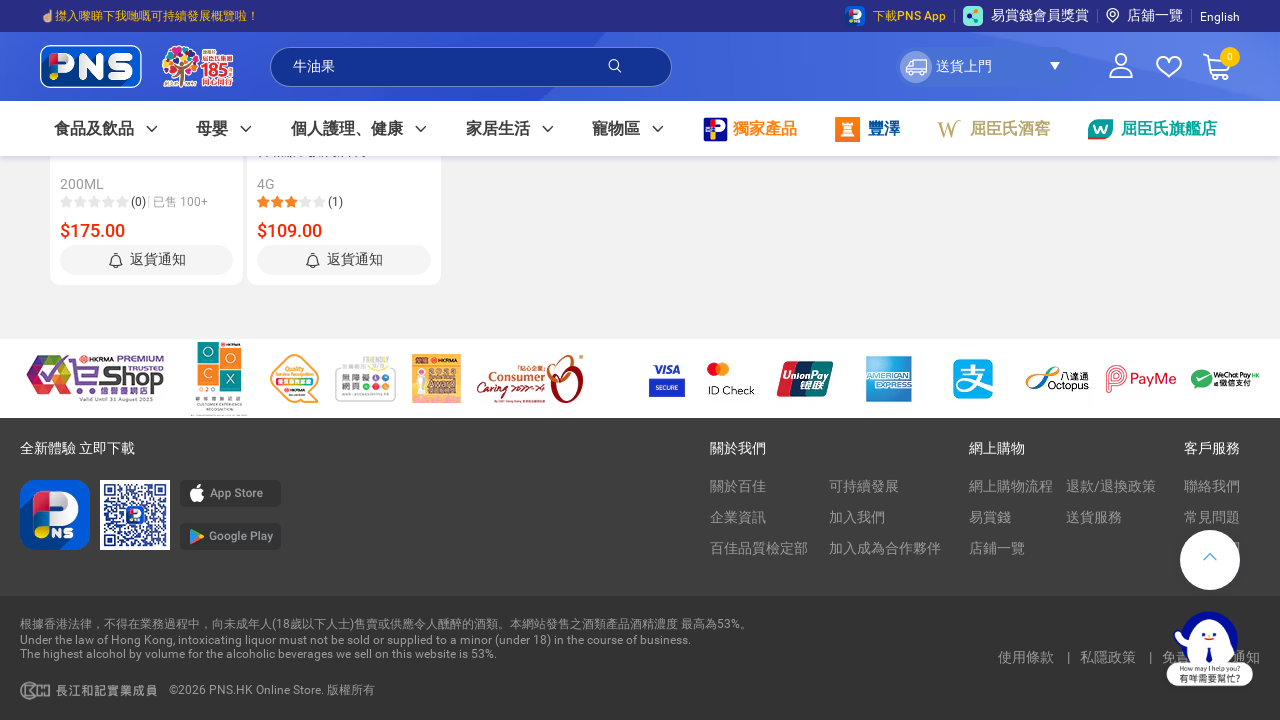

Waited for products to load after scrolling
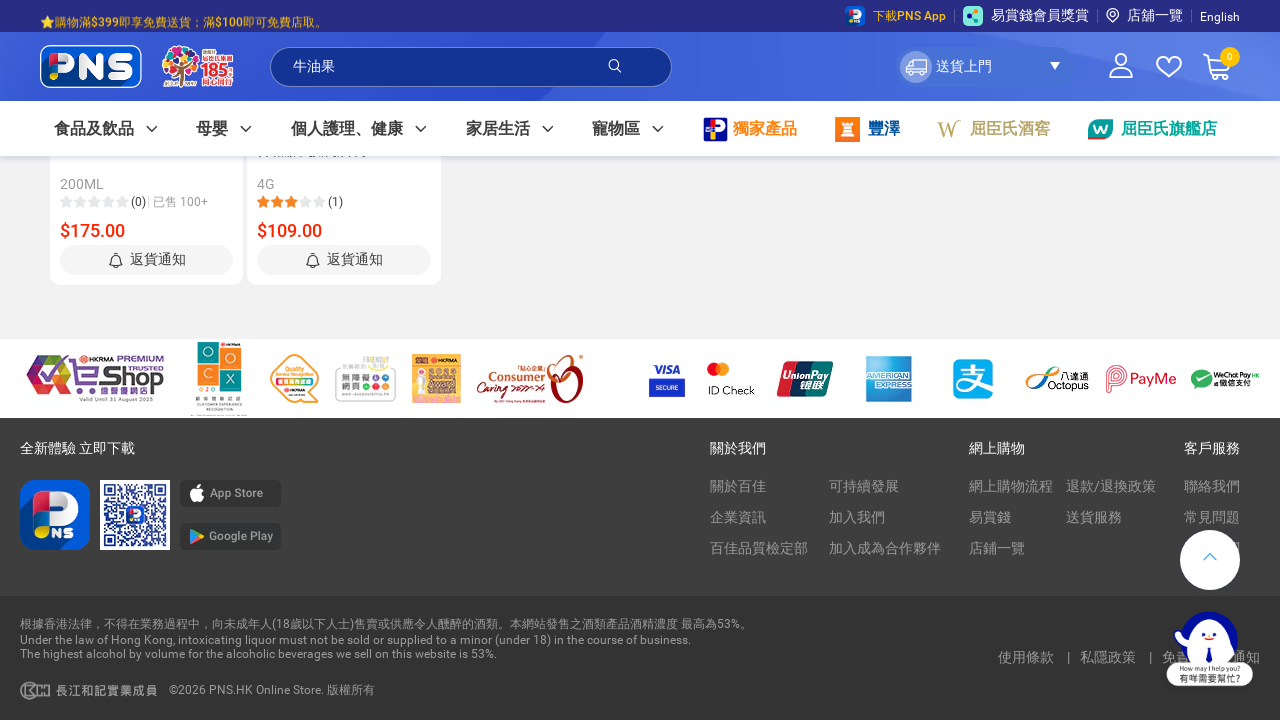

Scrolled down to load more products (iteration 4/5)
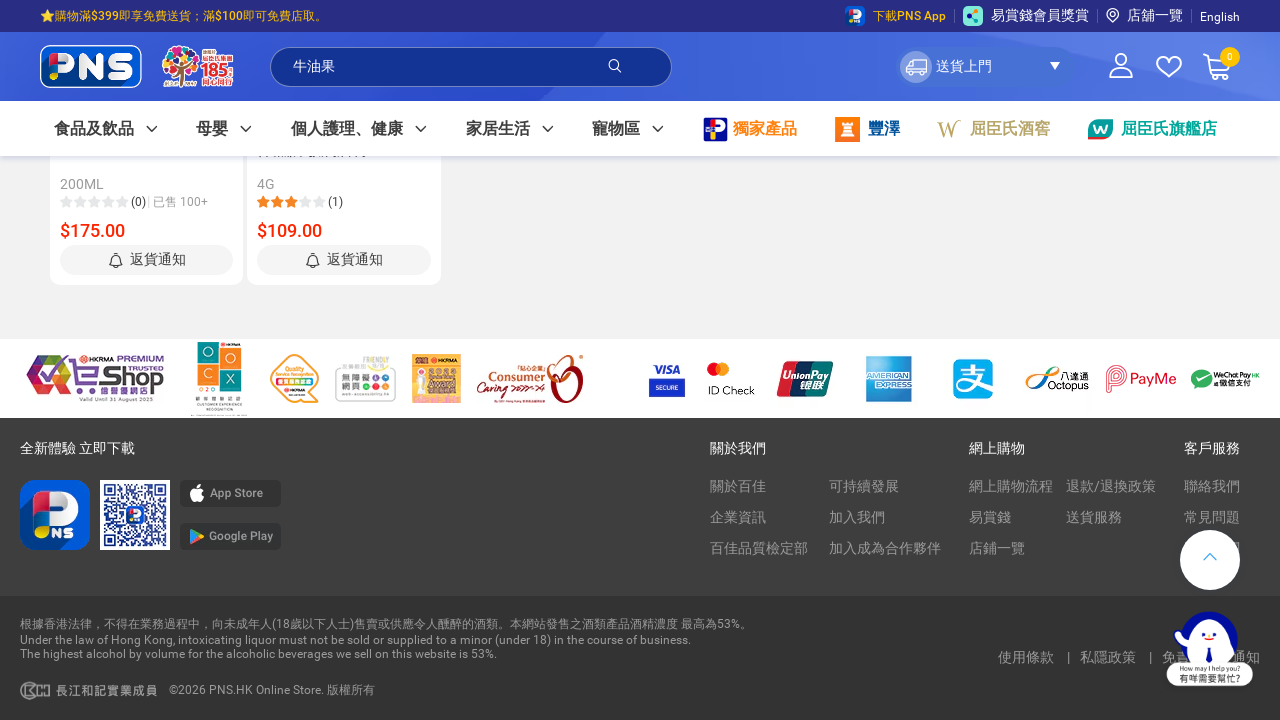

Waited for products to load after scrolling
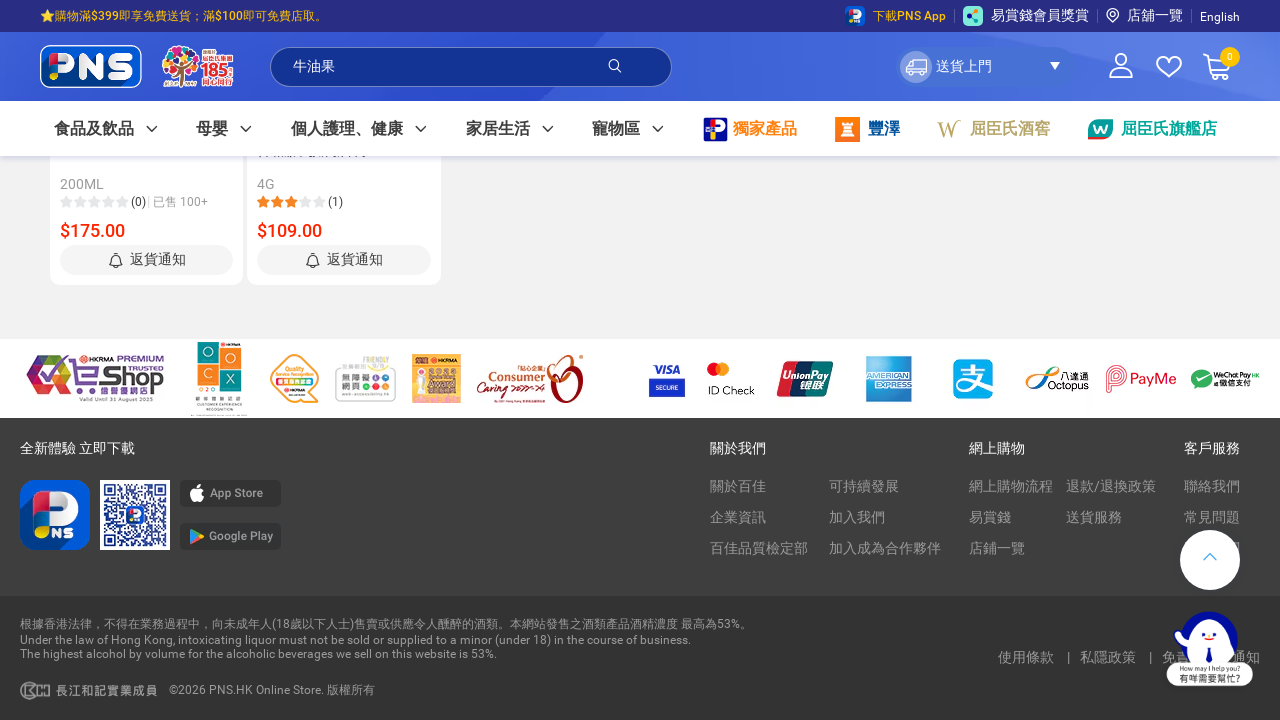

Scrolled down to load more products (iteration 5/5)
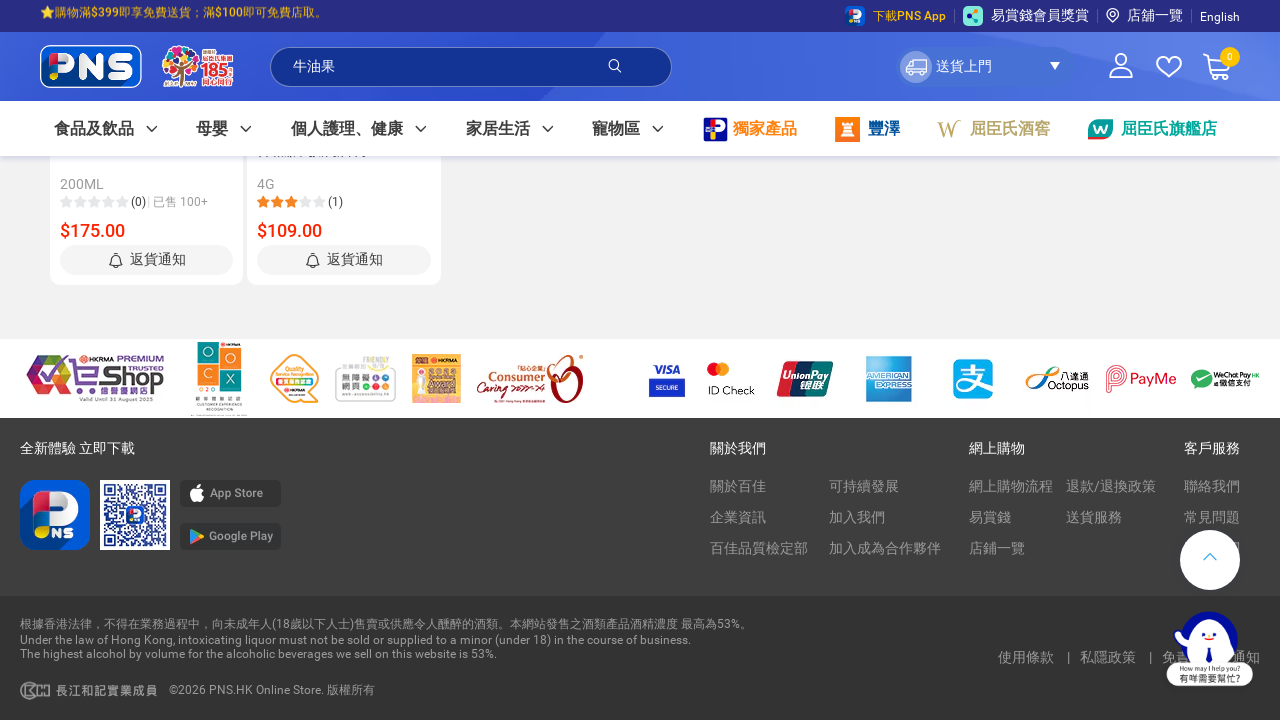

Waited for products to load after scrolling
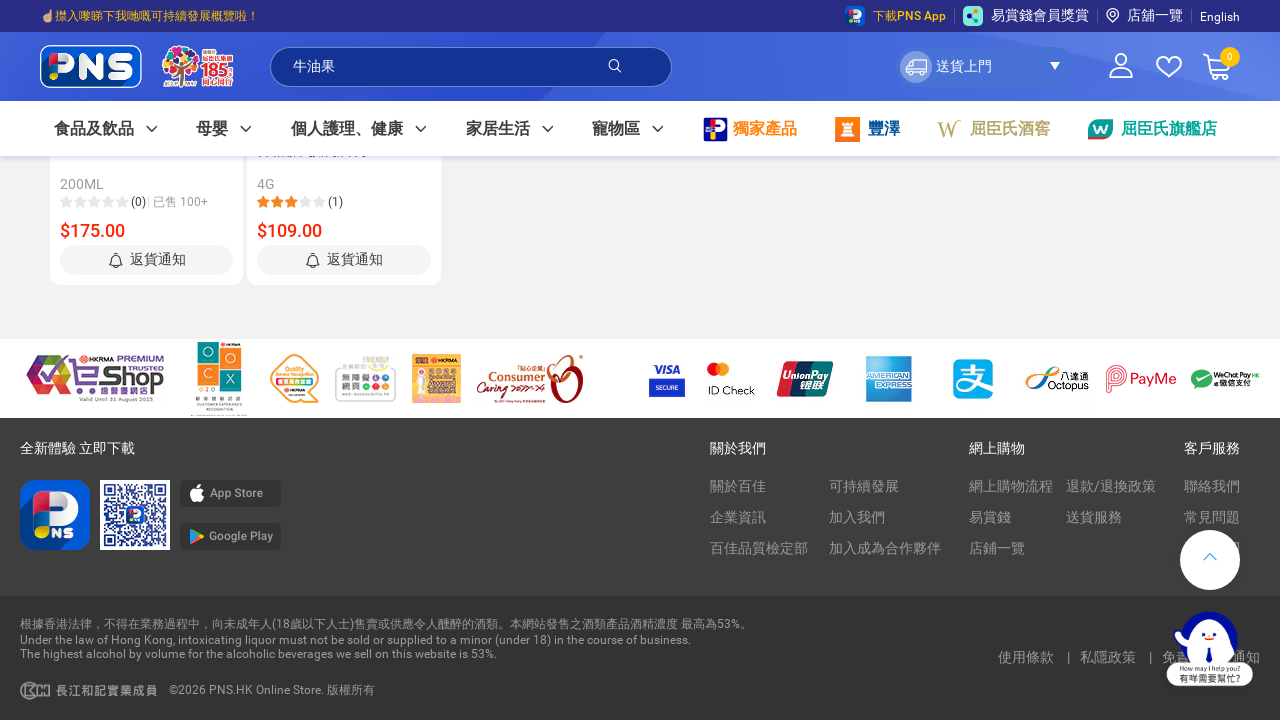

Verified that product names are displayed on the page
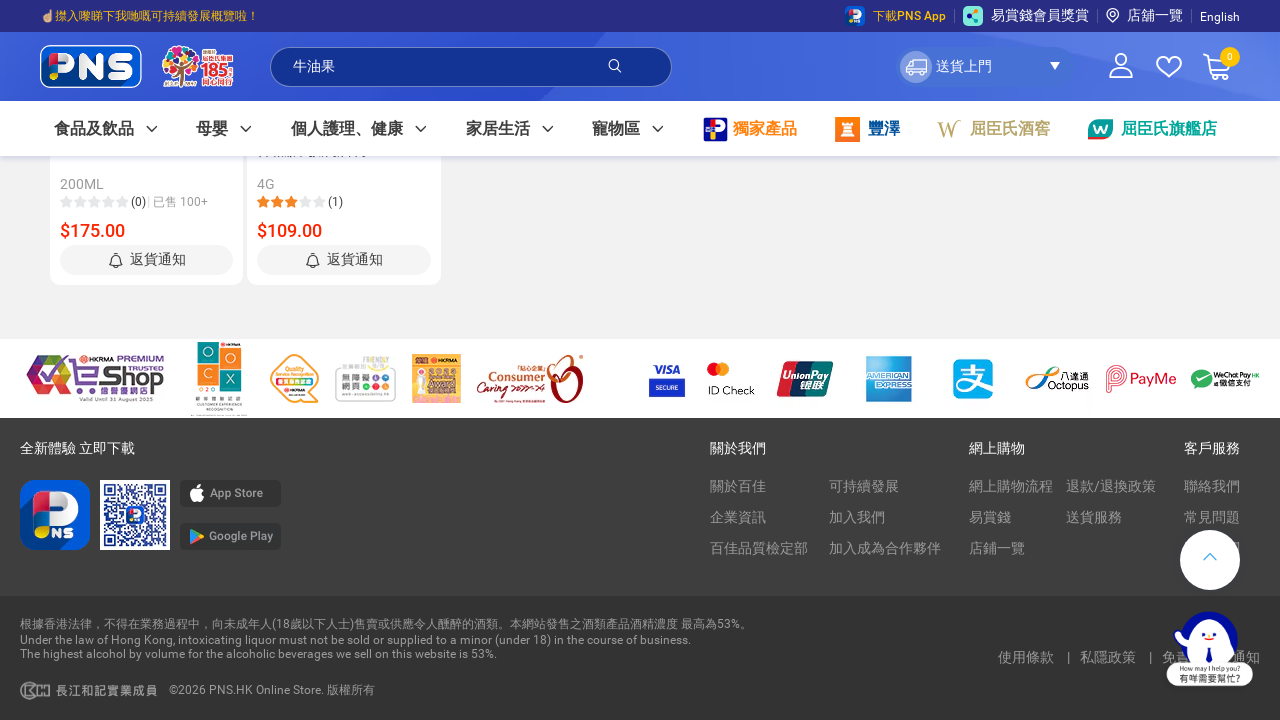

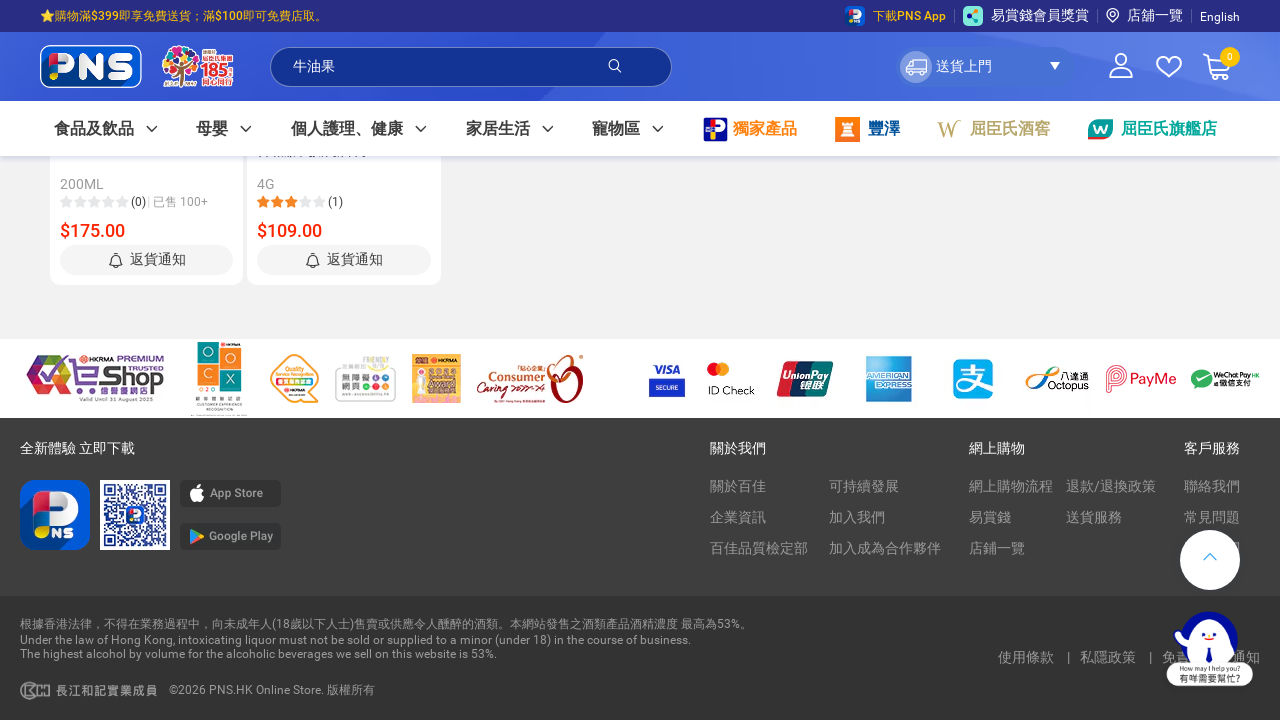